Tests JavaScript confirm dialog by clicking a button that triggers a confirm dialog, dismissing it (clicking Cancel), and verifying the result message

Starting URL: https://the-internet.herokuapp.com/javascript_alerts

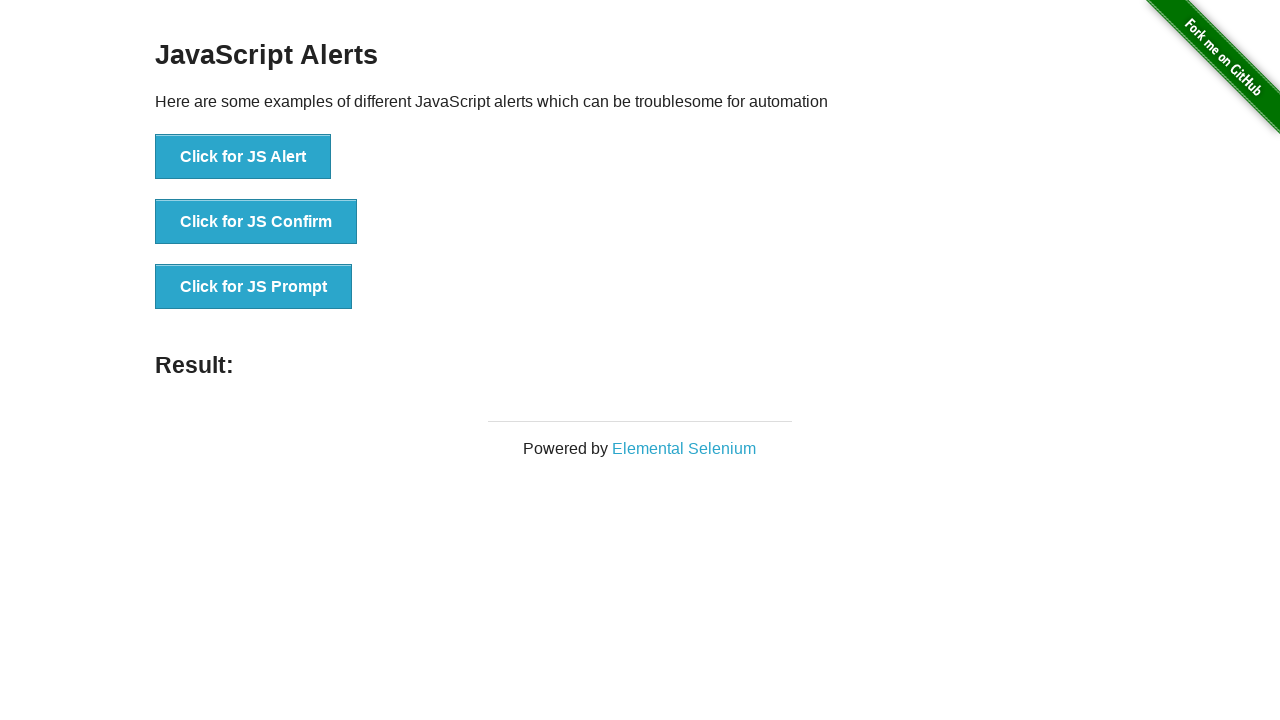

Set up dialog handler to dismiss confirm dialog
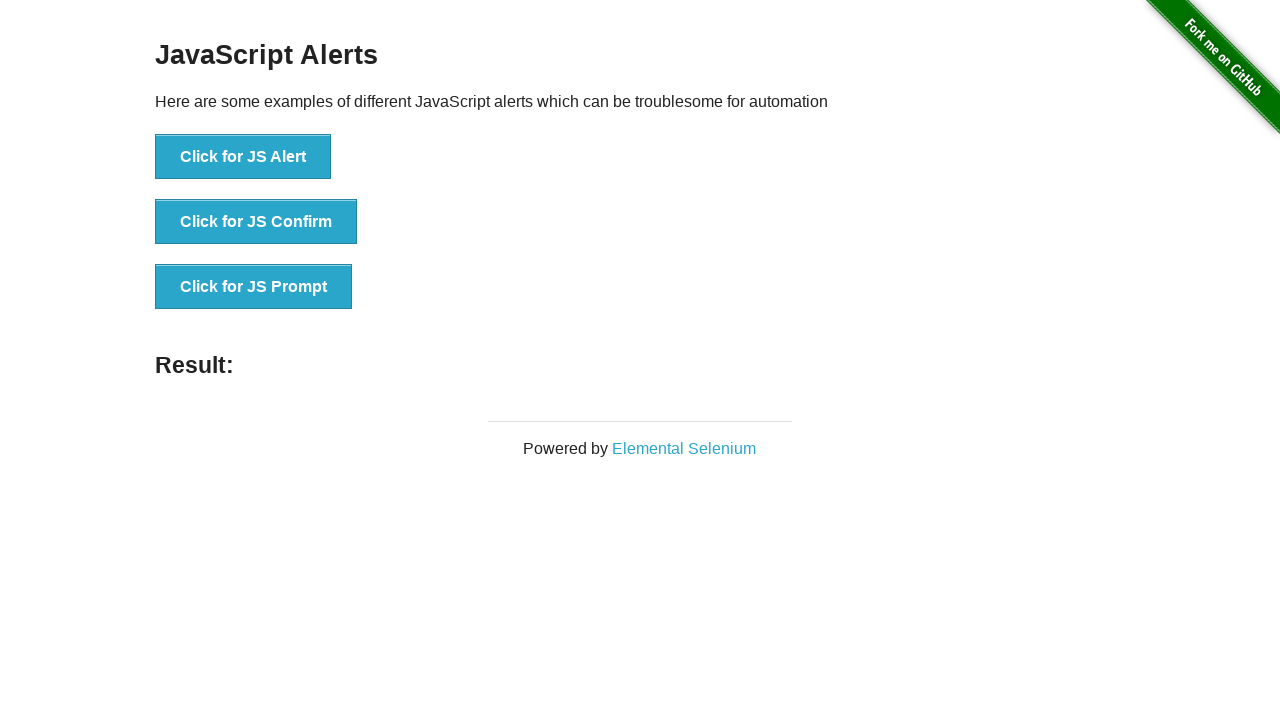

Clicked button to trigger JavaScript confirm dialog at (256, 222) on xpath=//*[text()='Click for JS Confirm']
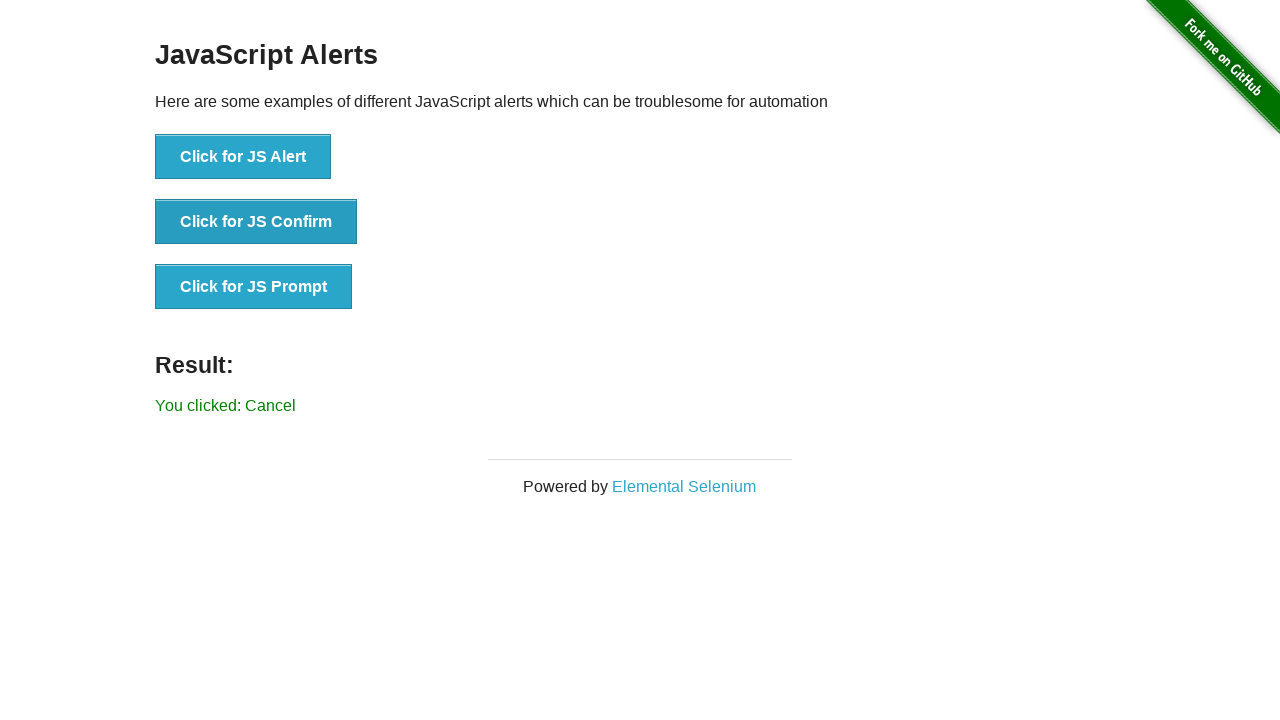

Verified result message shows 'You clicked: Cancel' after dismissing dialog
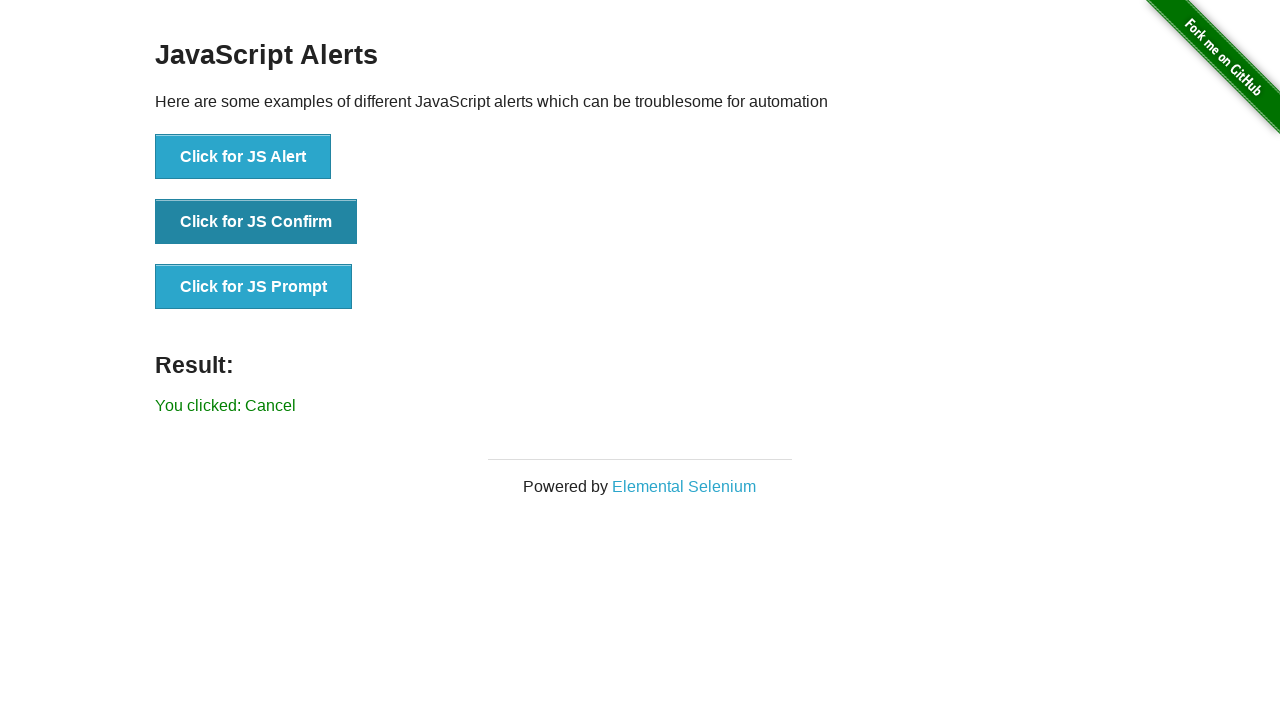

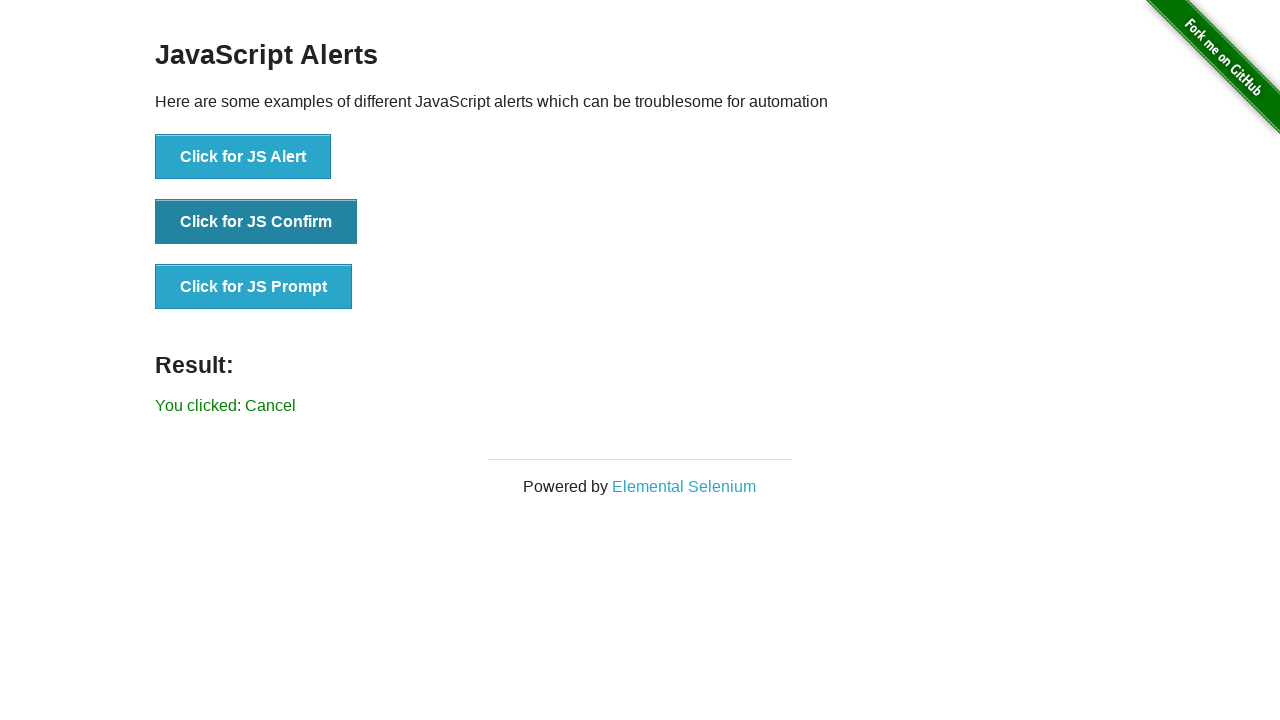